Tests a web form by filling in the password field and submitting, then verifying the success message

Starting URL: https://www.selenium.dev/selenium/web/web-form.html

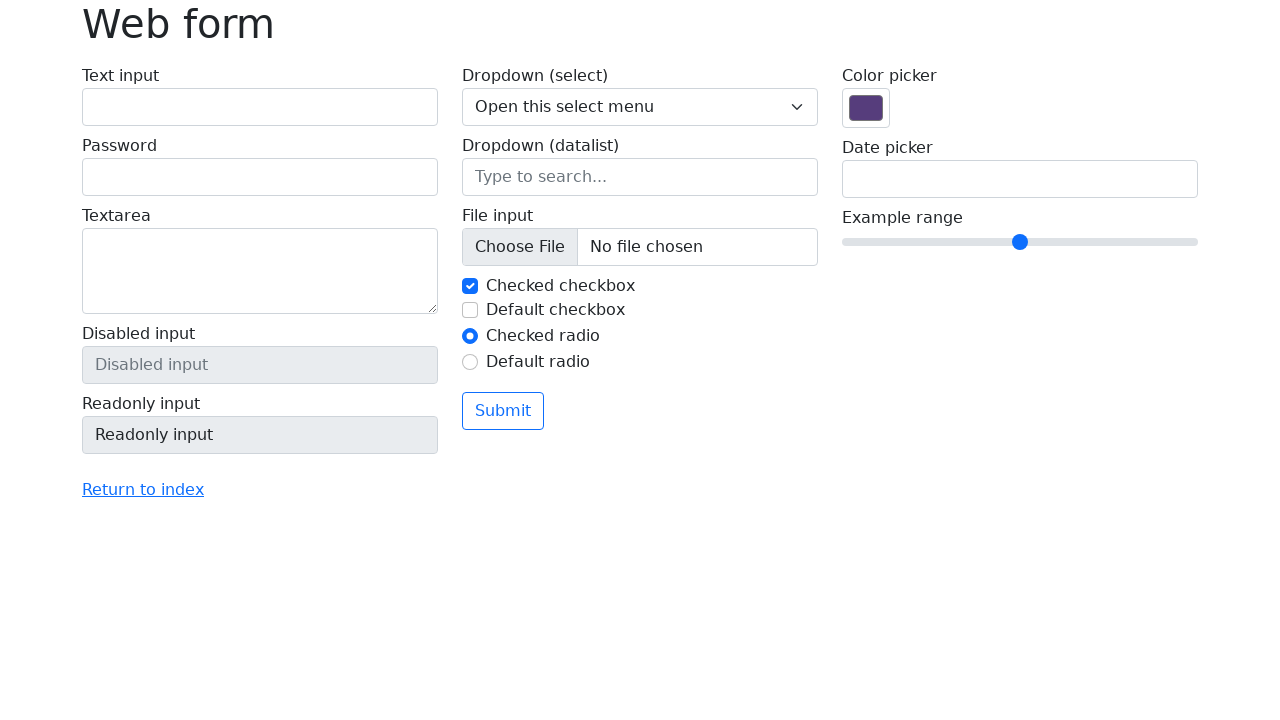

Filled password field with '123' on input[name='my-password']
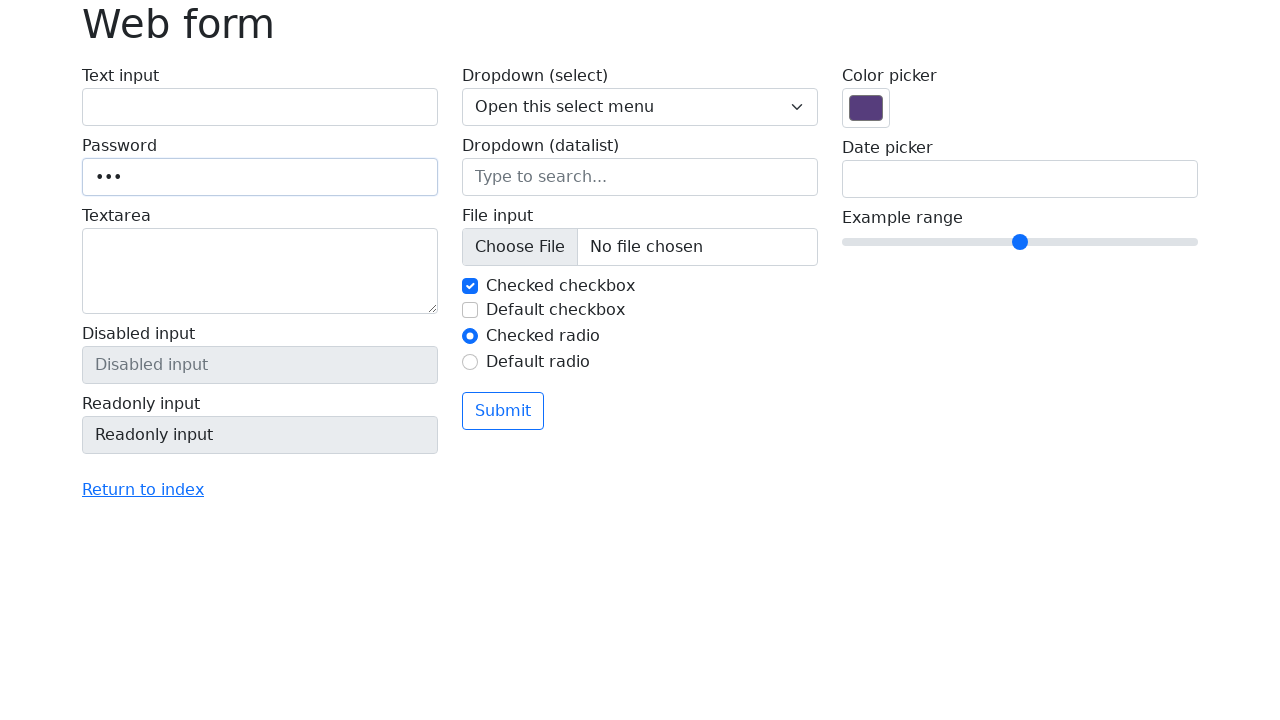

Clicked submit button at (503, 411) on button
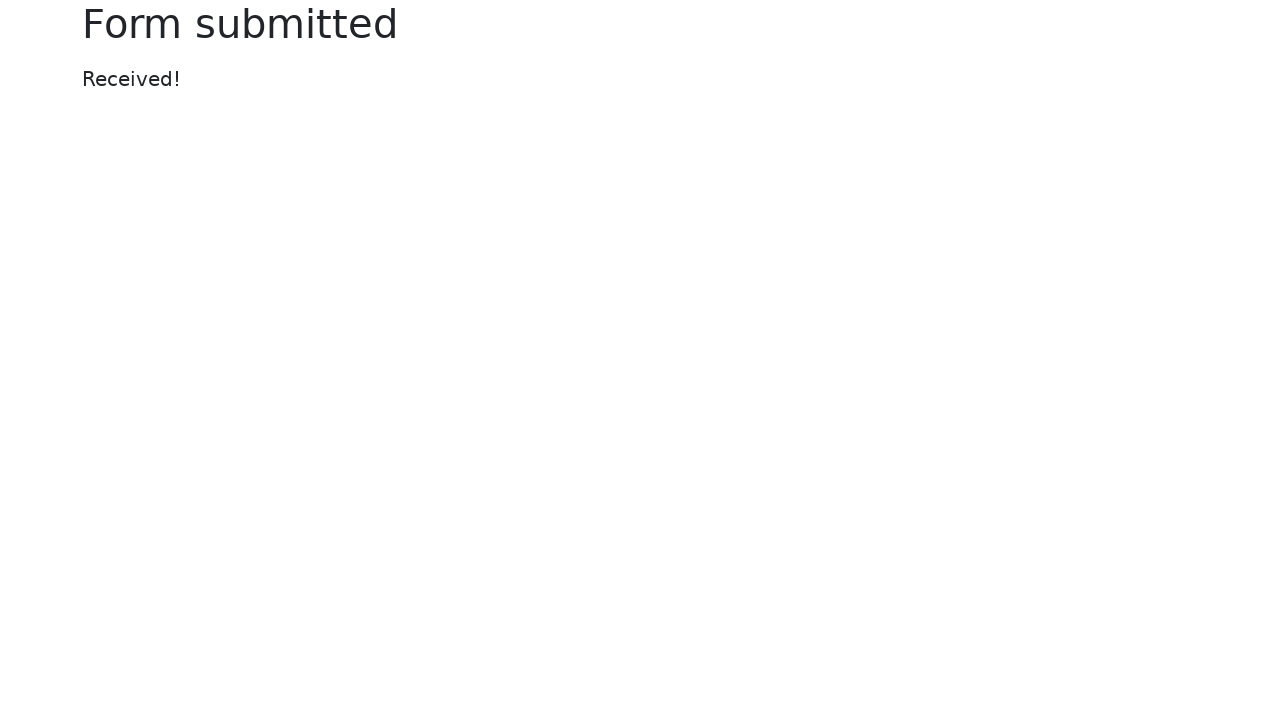

Success message appeared
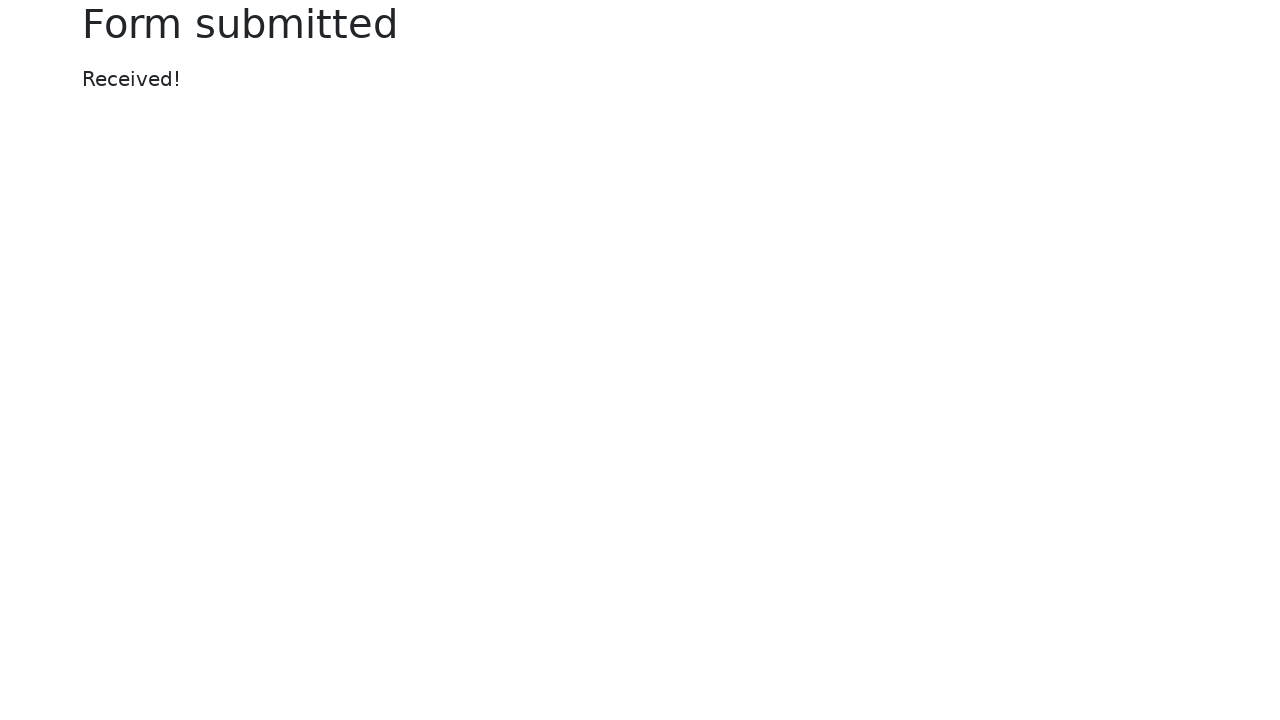

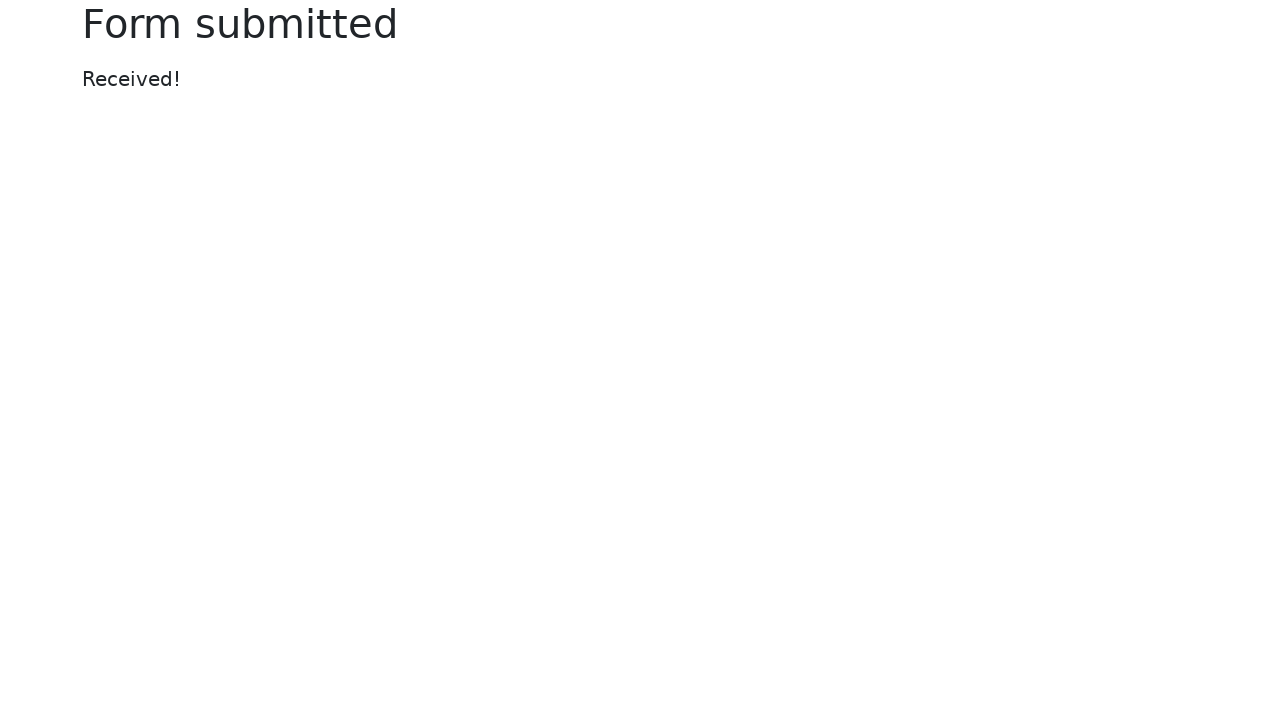